Tests alert handling functionality by triggering an alert dialog and accepting it

Starting URL: https://demo.automationtesting.in/Alerts.html

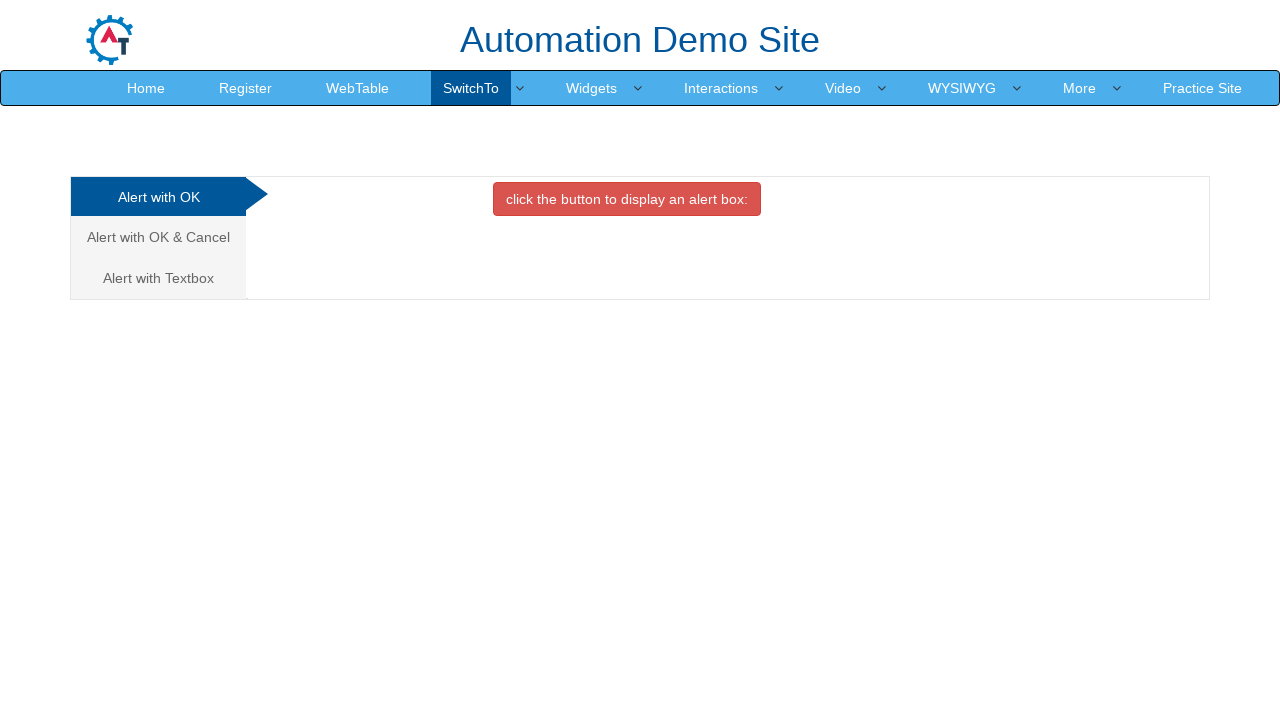

Clicked on 'Alert with OK' tab at (158, 197) on xpath=//a[contains(text(), 'Alert with OK')]
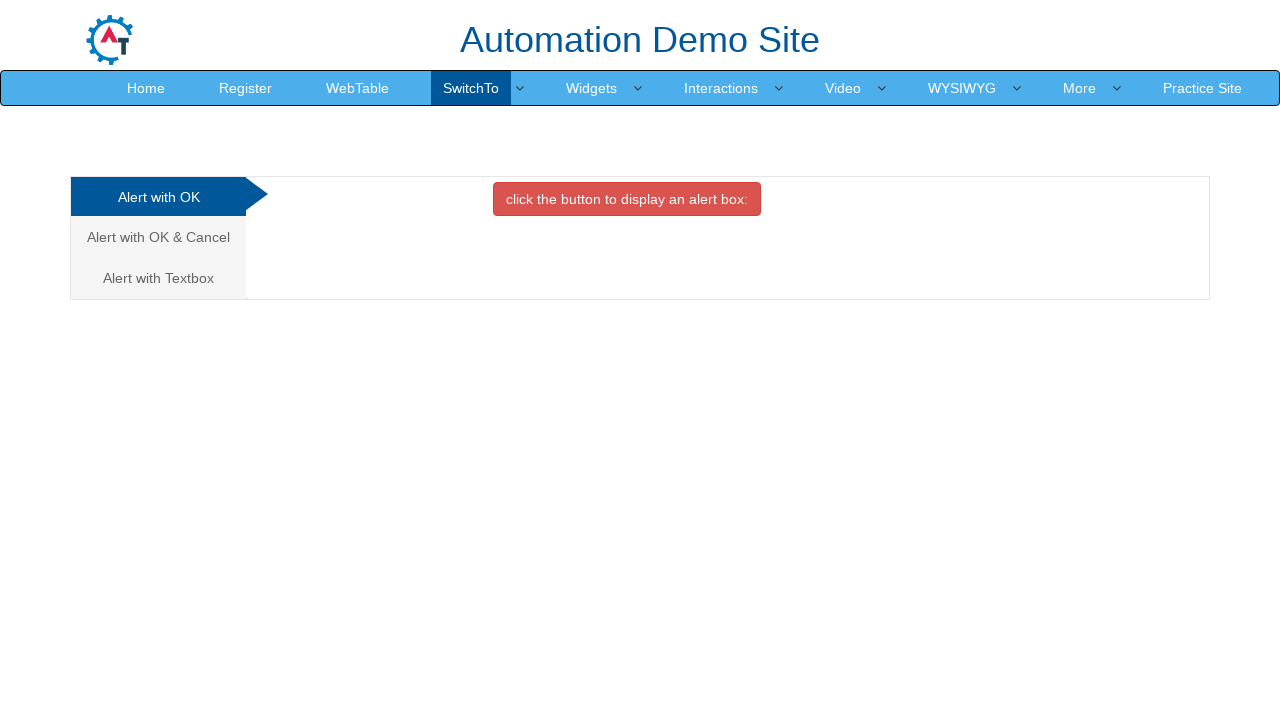

Clicked button to trigger alert dialog at (627, 199) on button[onclick='alertbox()']
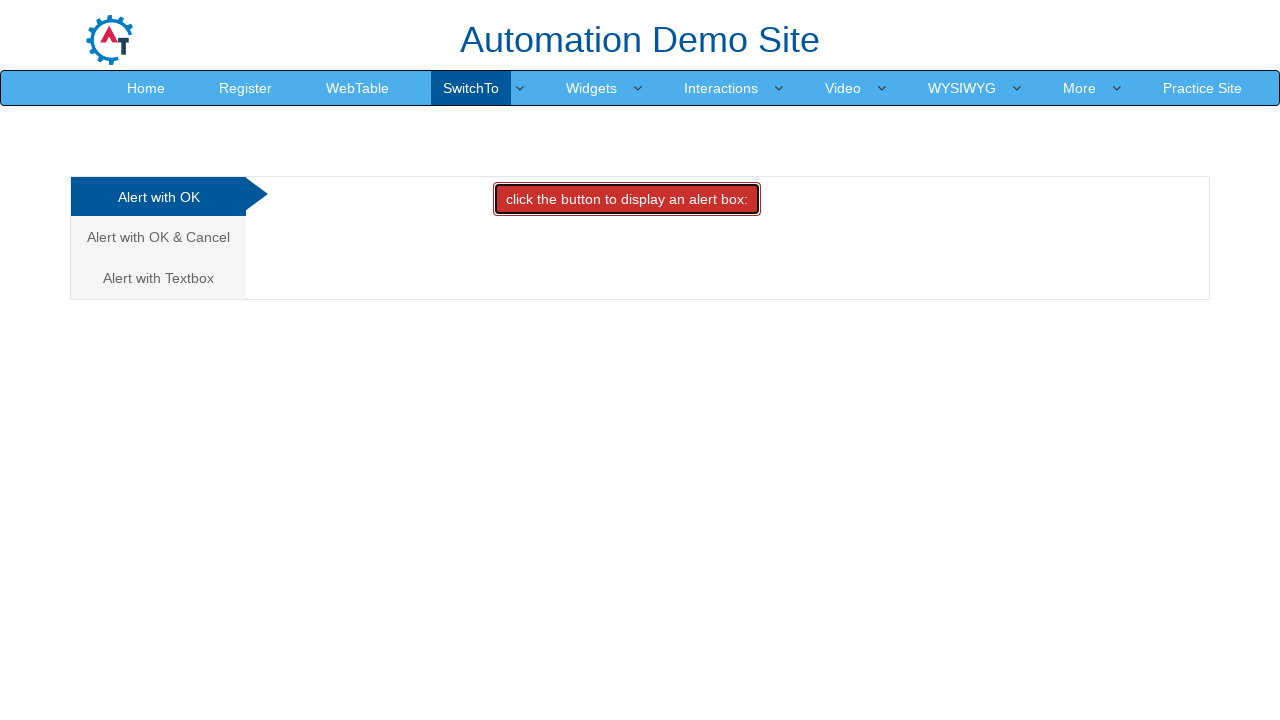

Alert dialog accepted
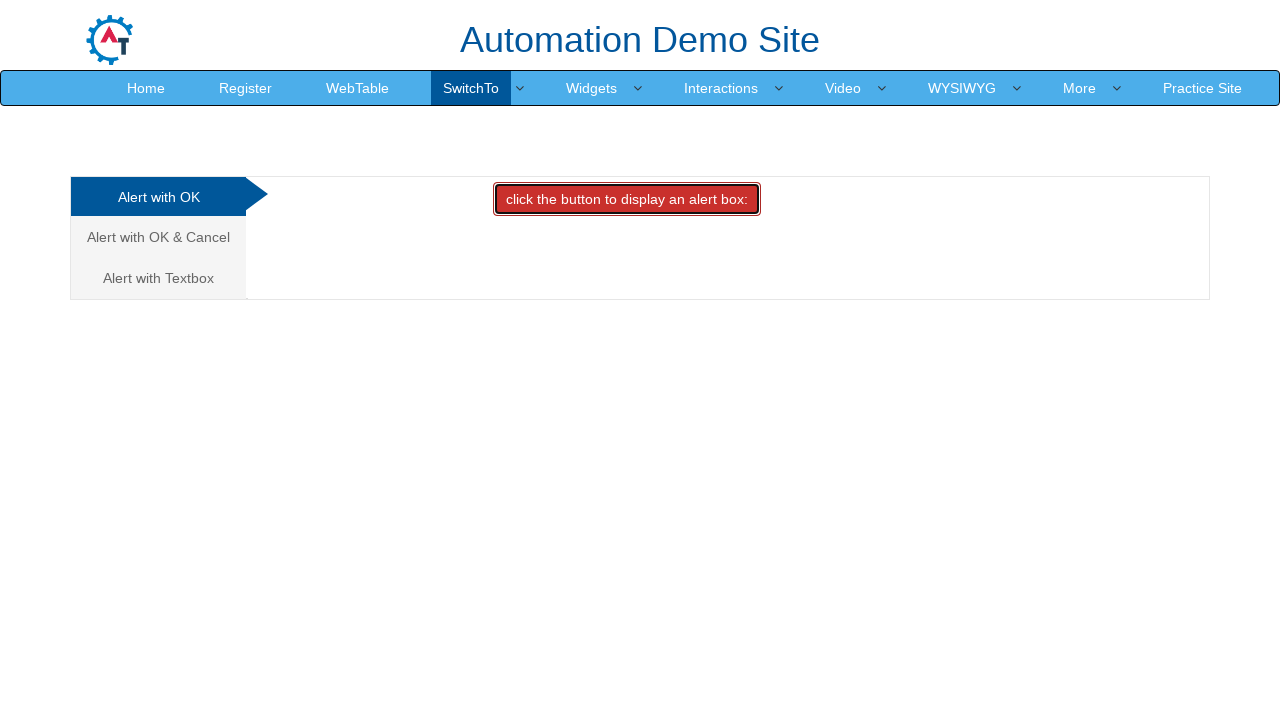

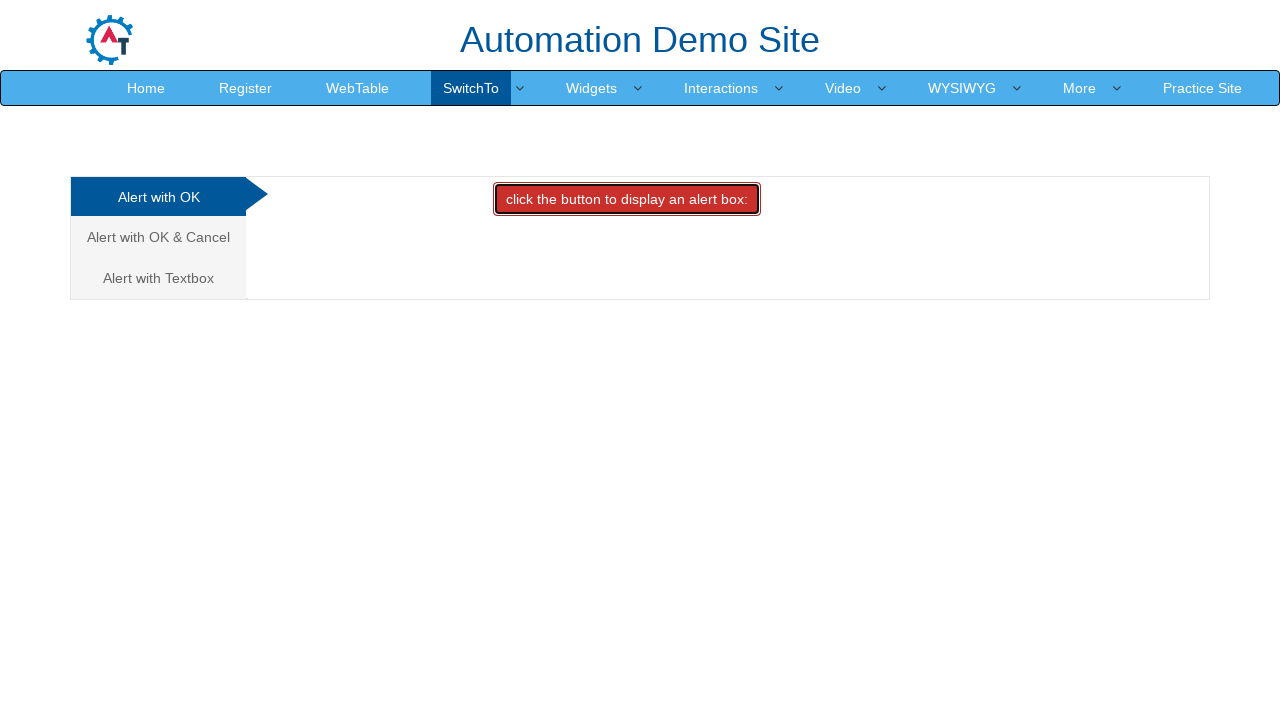